Tests that input fields change appearance (turn green) when focused by clicking through multiple form fields.

Starting URL: https://andreldev.github.io/Almoxarifado/

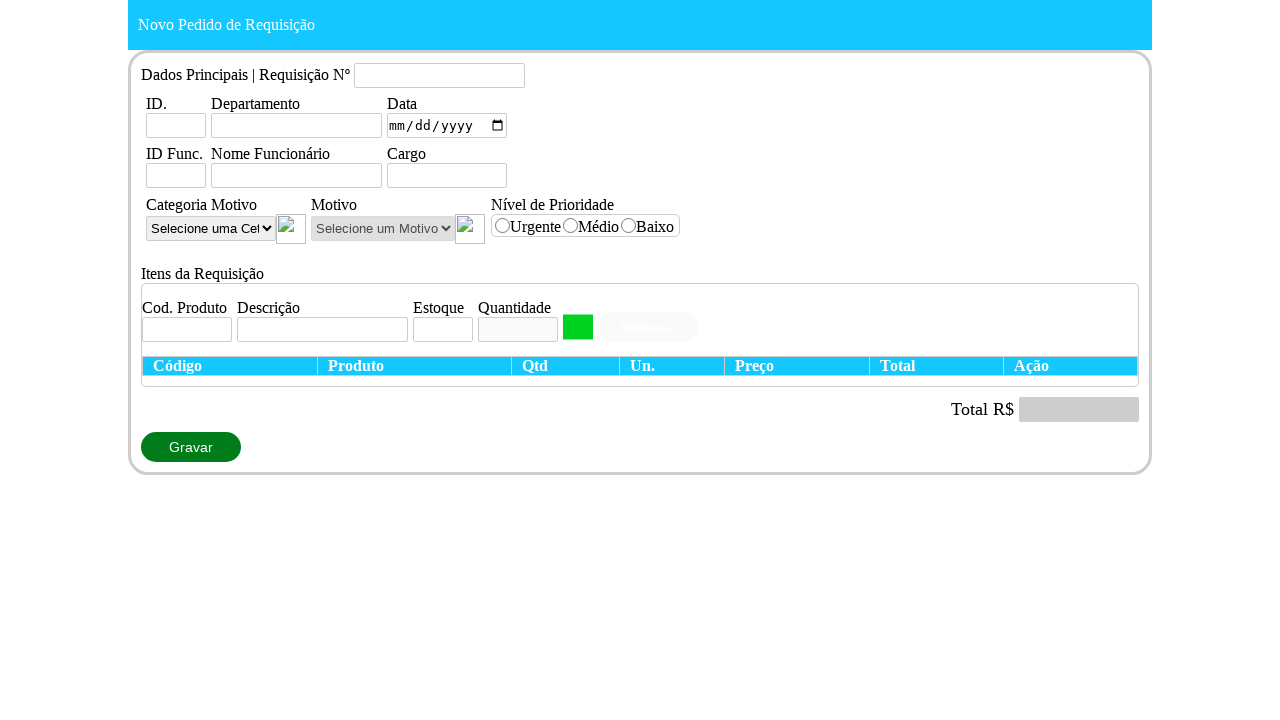

Set viewport size to 1360x720
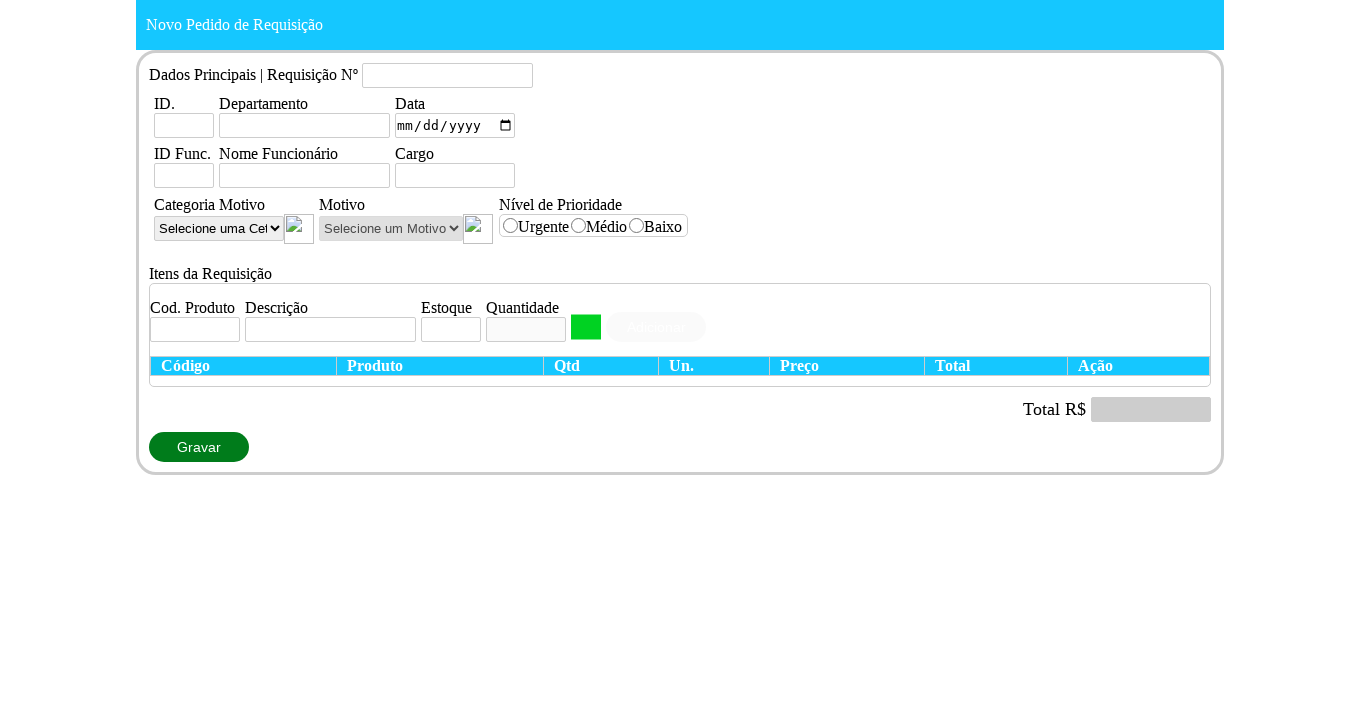

Clicked on idDepartamento field - testing focus styling at (184, 126) on #idDepartamento
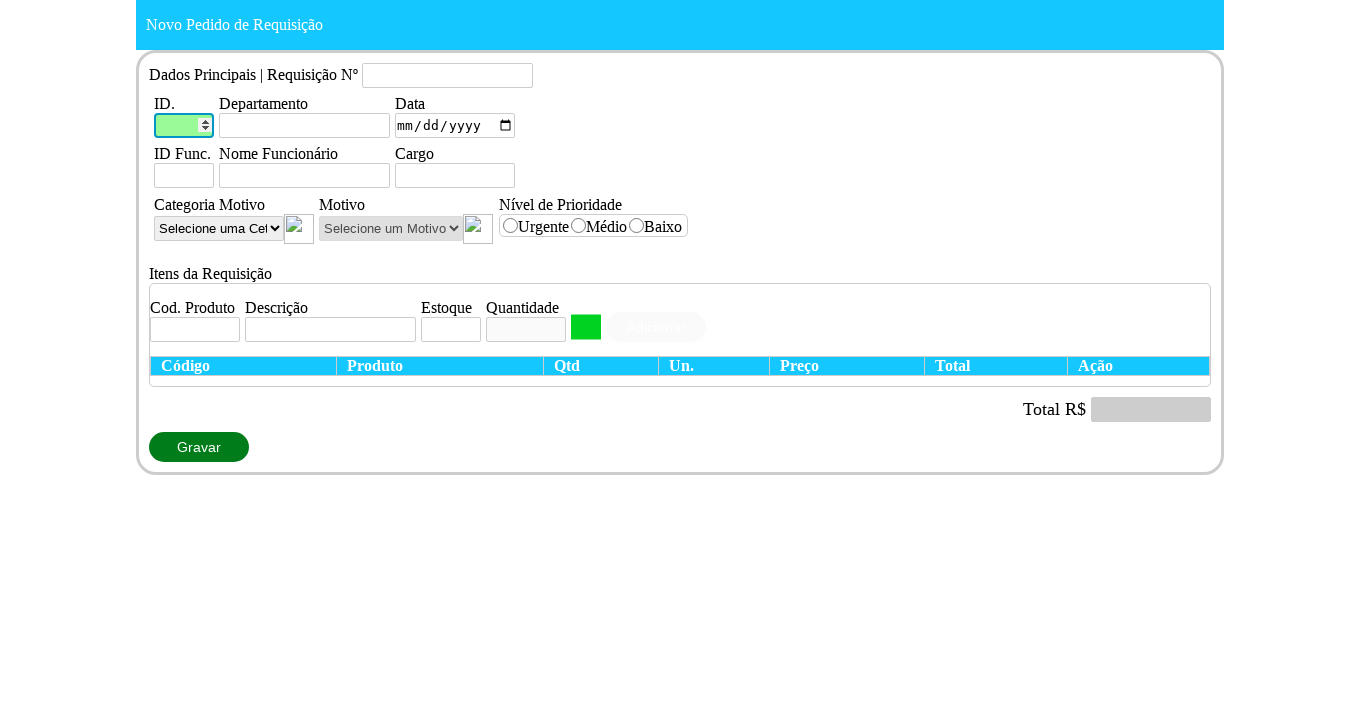

Clicked on departamento field - testing focus styling at (304, 126) on #departamento
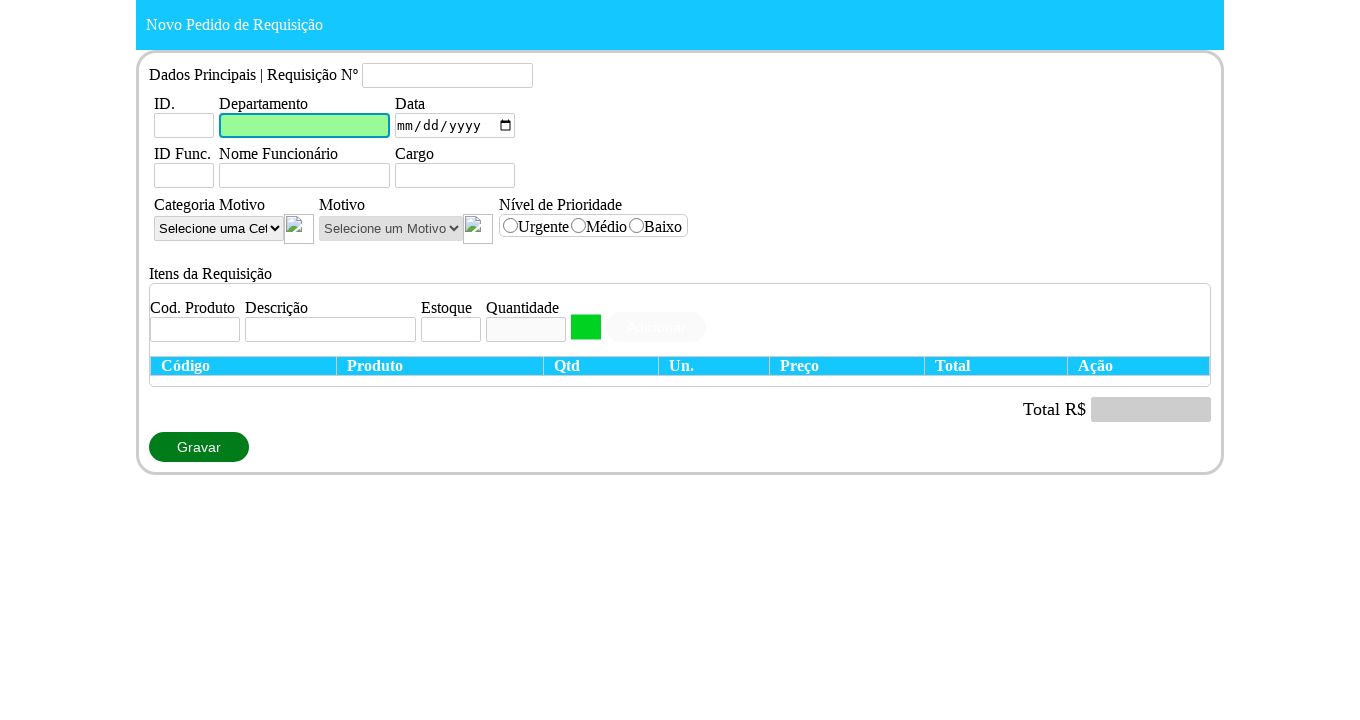

Clicked on NomeFuncionario field - testing focus styling at (304, 176) on #NomeFuncionario
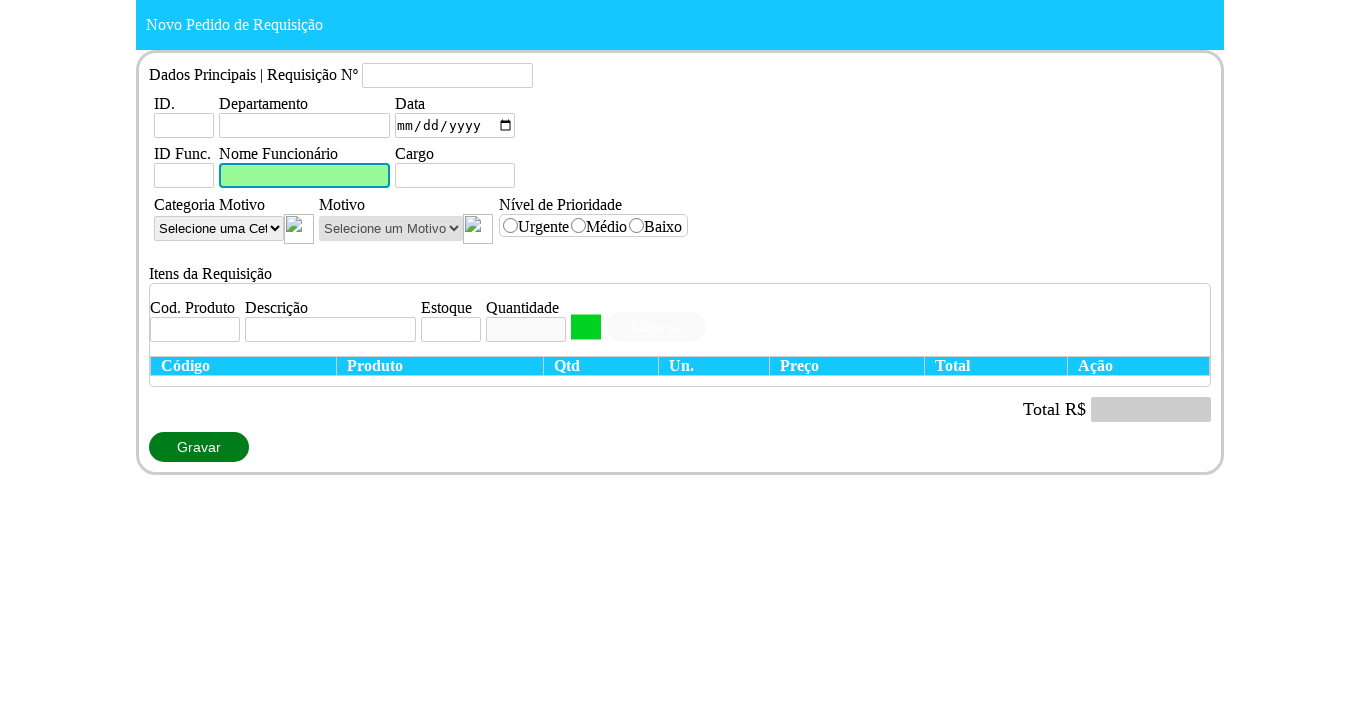

Clicked on grupo4 field - testing focus styling at (182, 167) on .grupo4
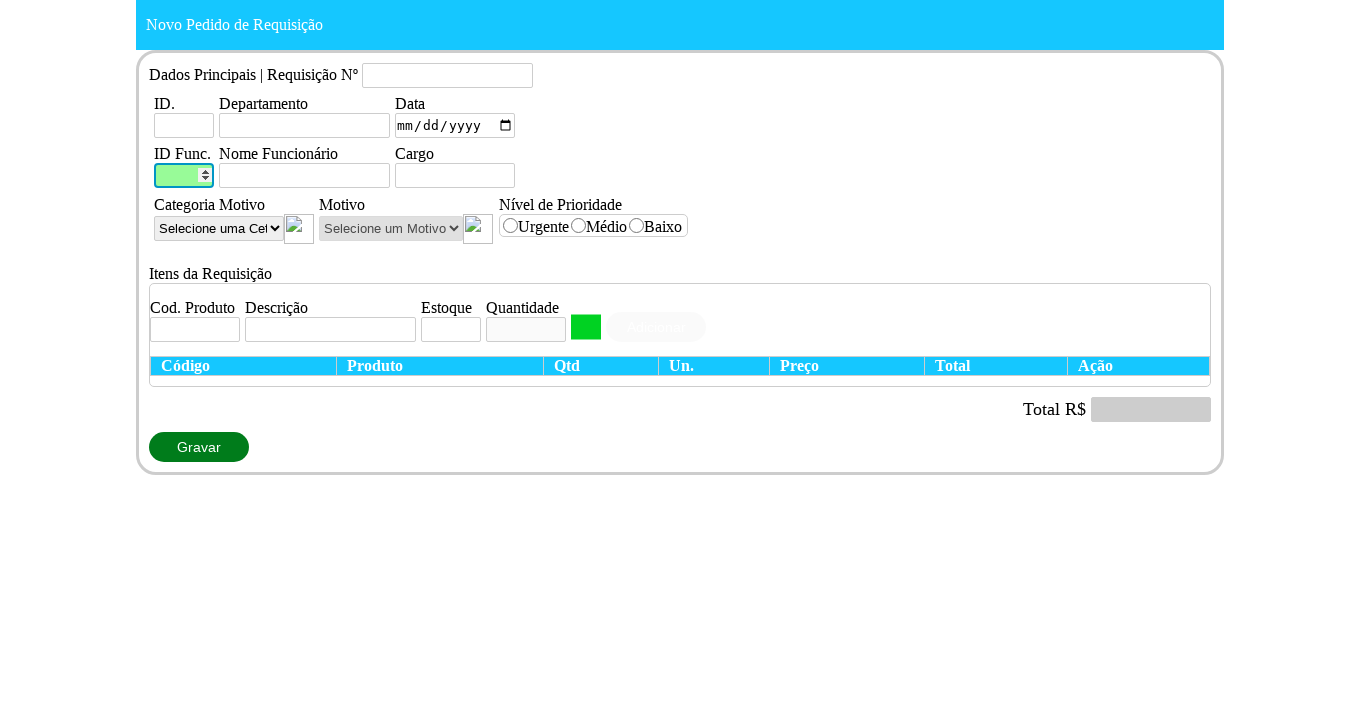

Clicked on idFuncionario field - testing focus styling at (184, 176) on #idFuncionario
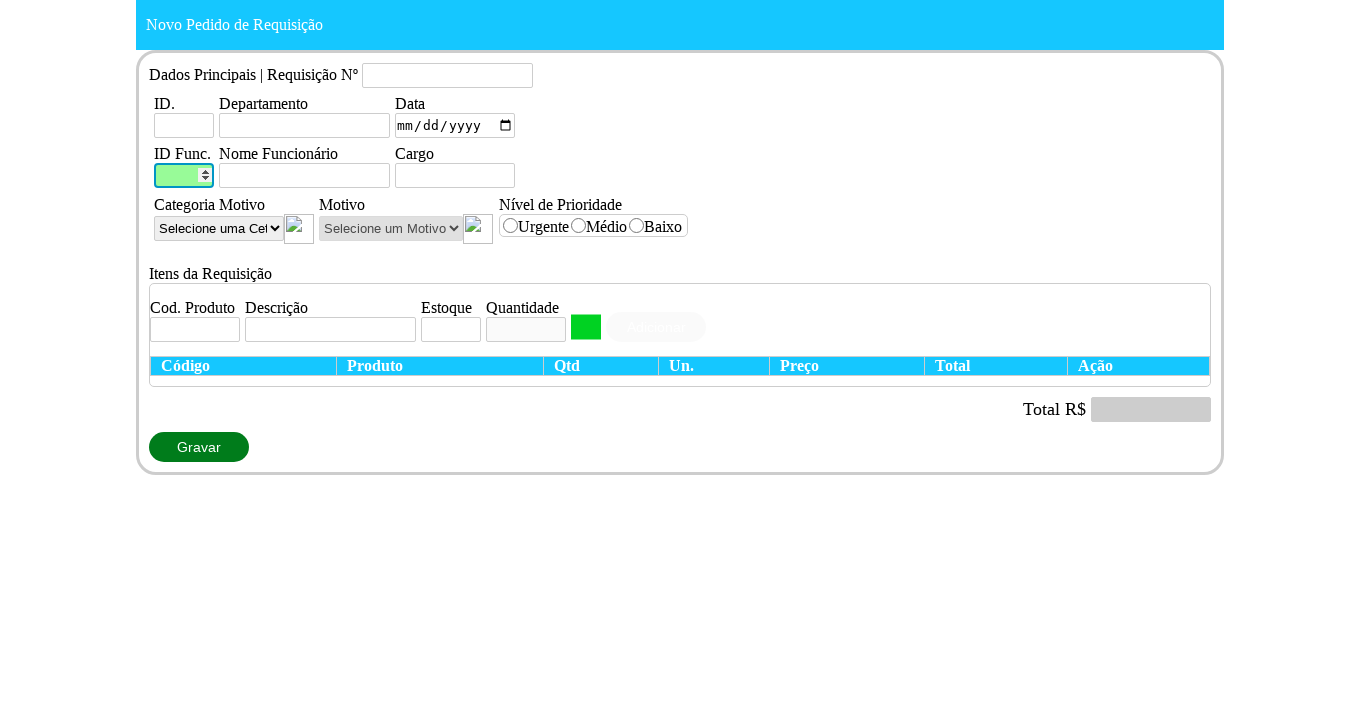

Clicked on cargo field - testing focus styling at (455, 176) on #cargo
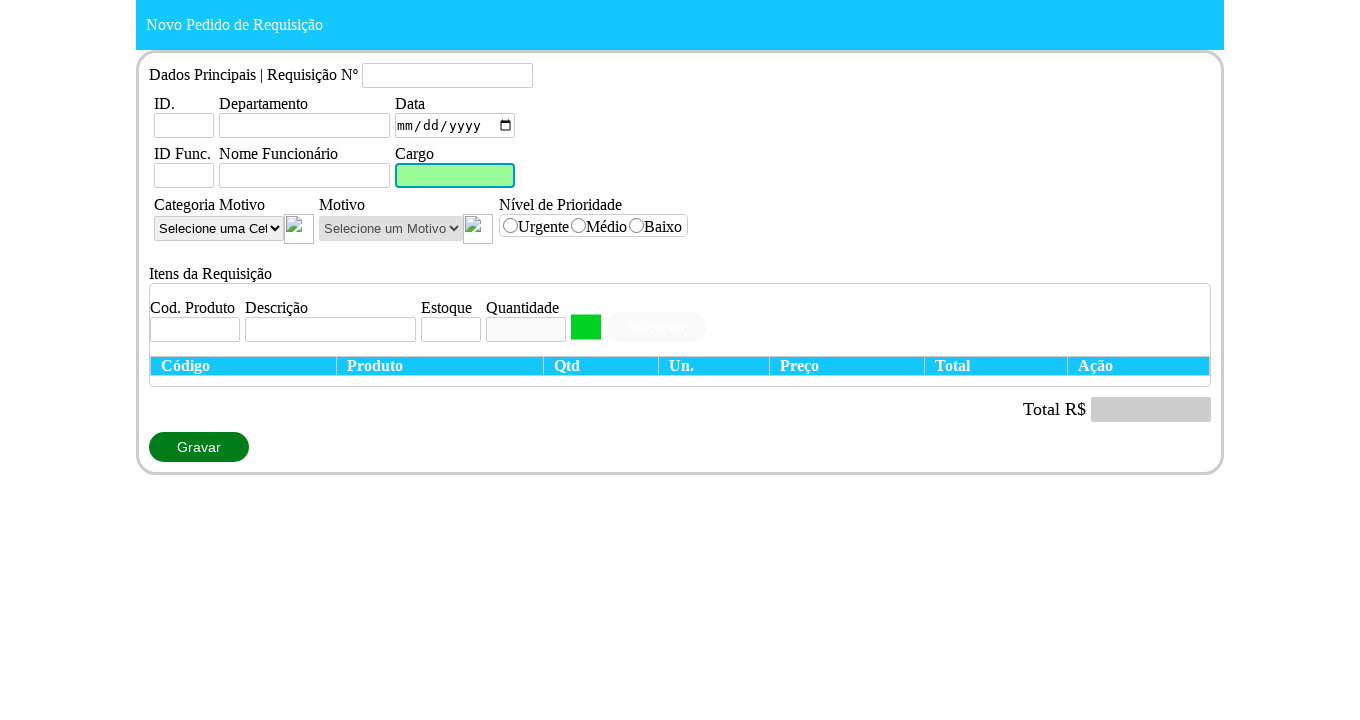

Clicked on CodigoProduto field - testing focus styling at (195, 329) on #CodigoProduto
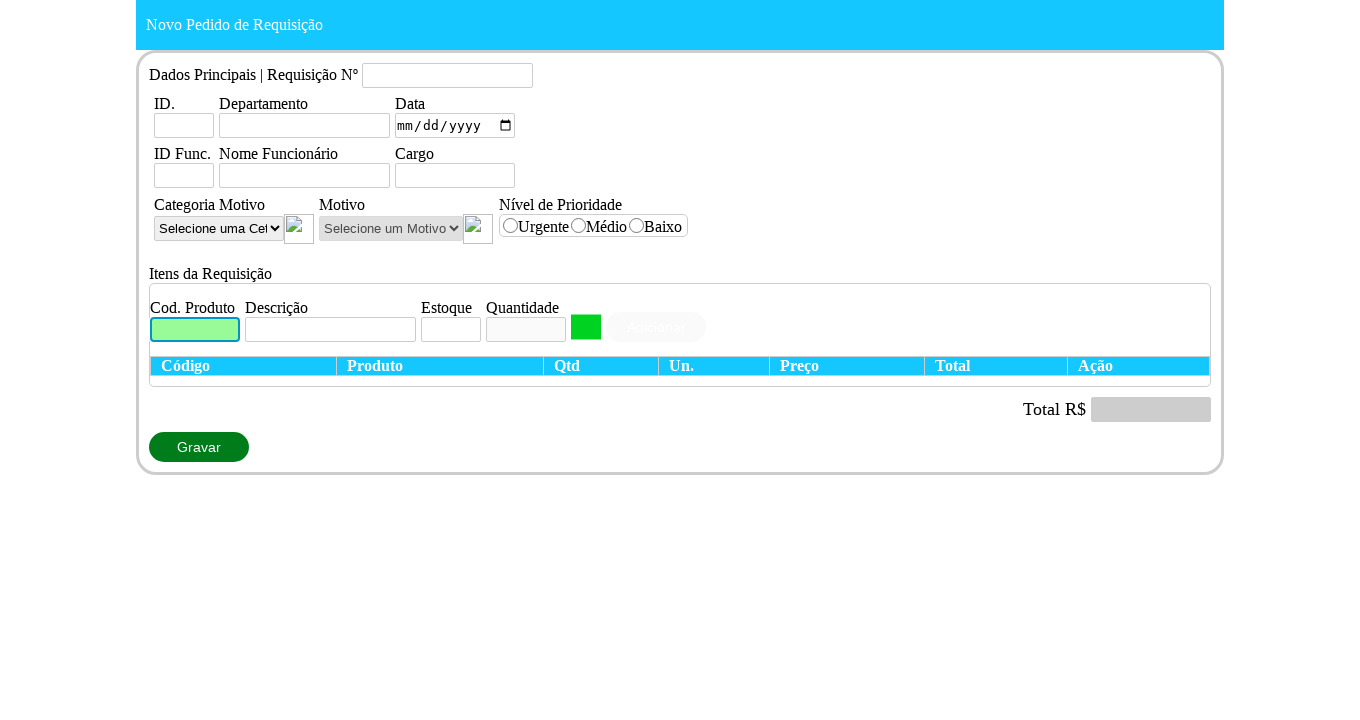

Clicked on inpNumero field - testing focus styling at (448, 76) on #inpNumero
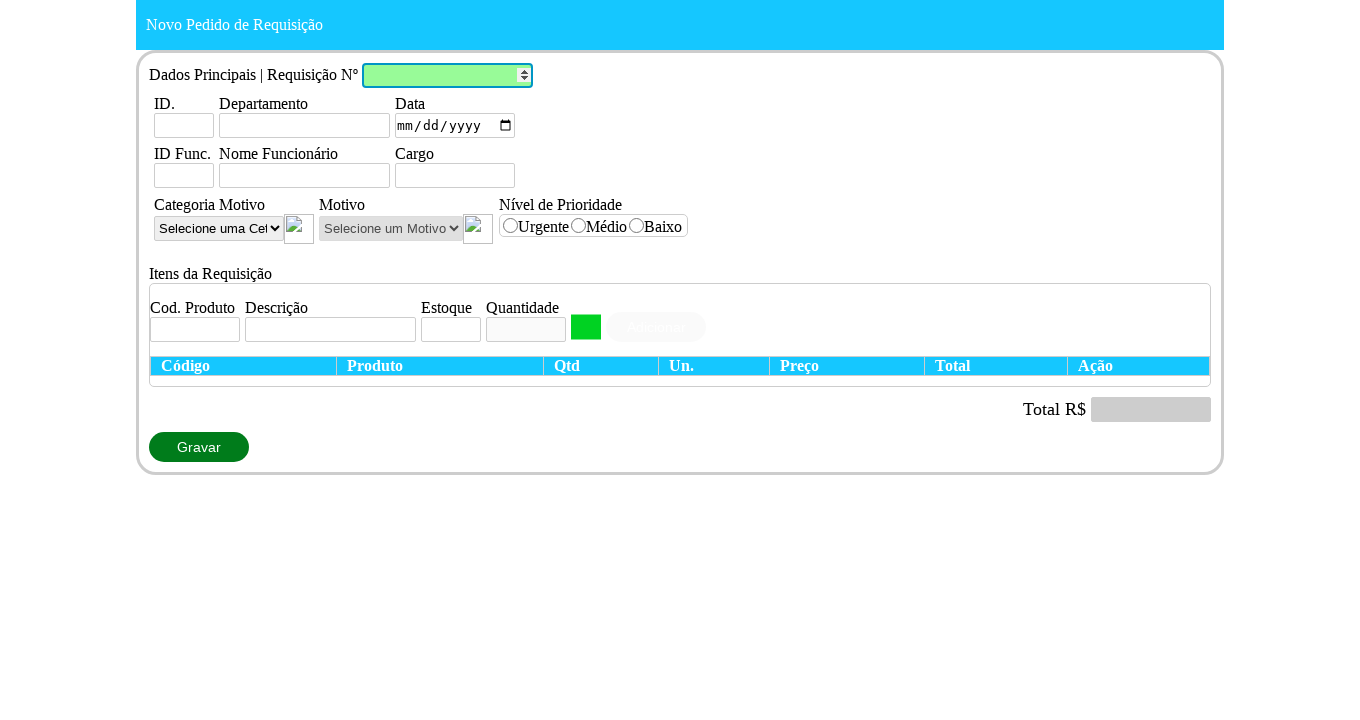

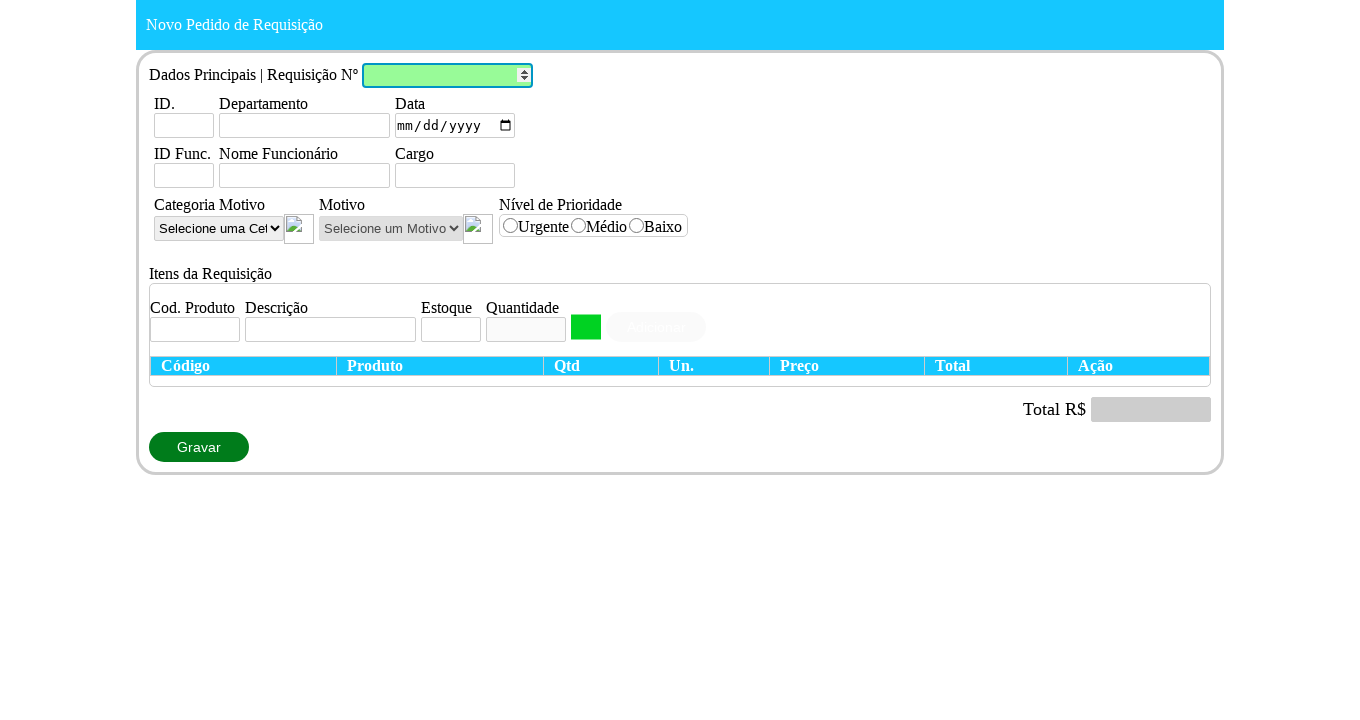